Navigates to Cargills Online grocery store, searches for a product, finds a matching item in the results, and clicks on it to view the product details page.

Starting URL: https://cargillsonline.com/web/

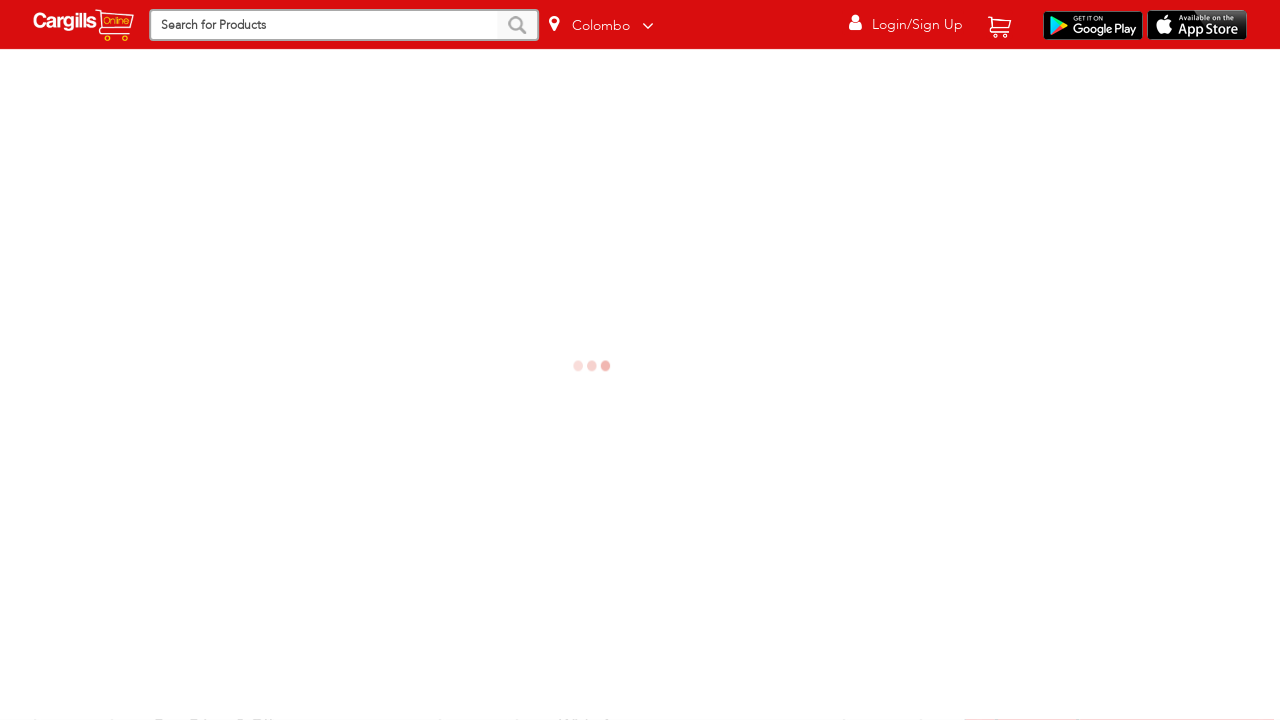

Homepage loaded with networkidle state
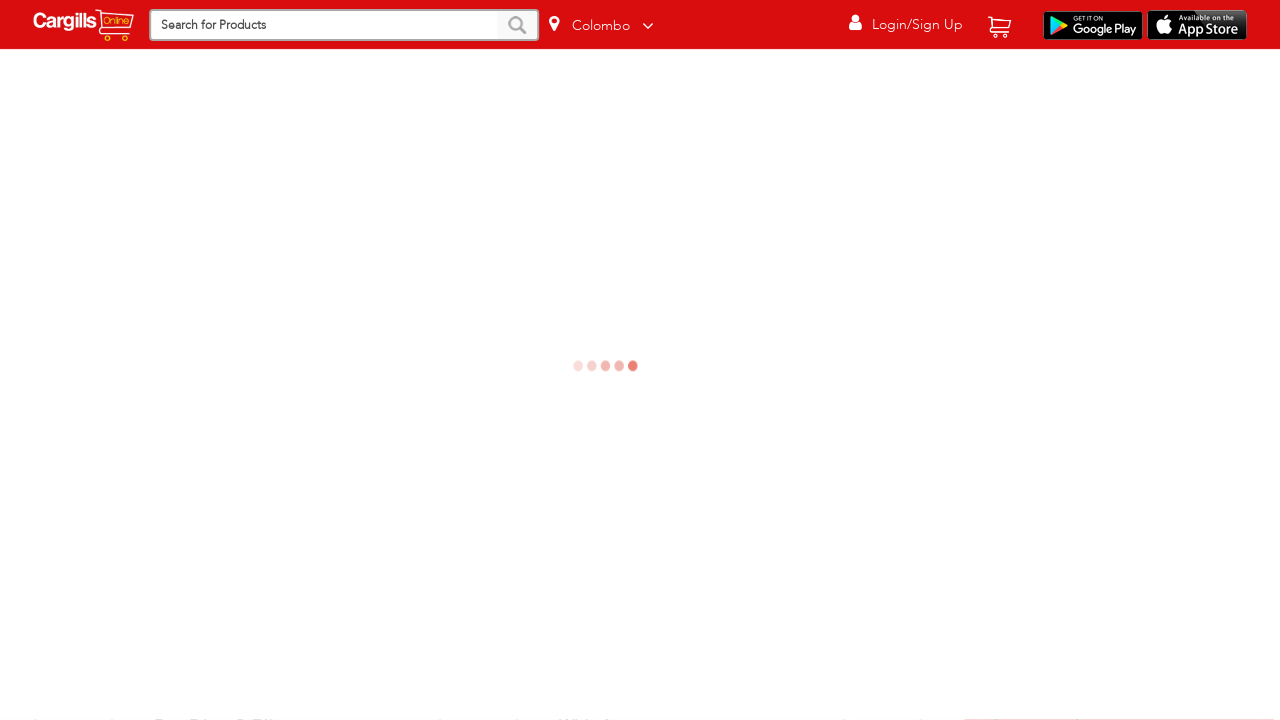

Navigated to Cargills Online product search for 'coconut-milk'
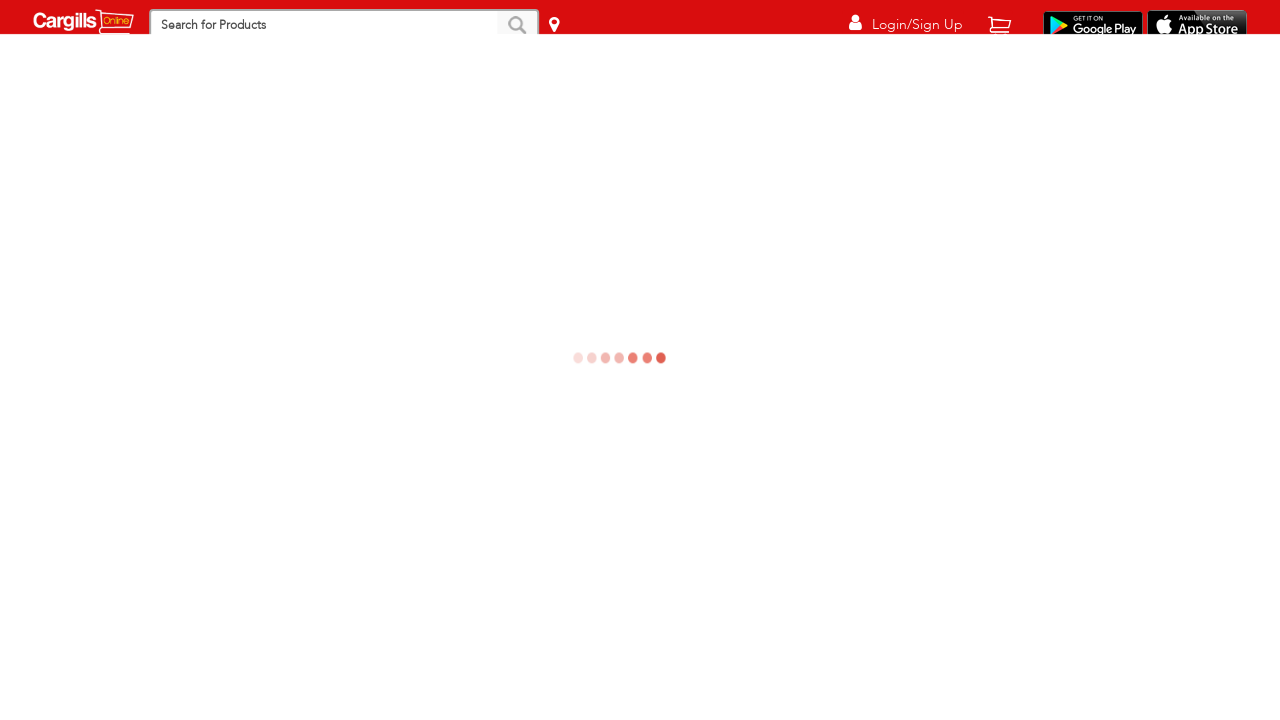

Search results loaded and product list visible
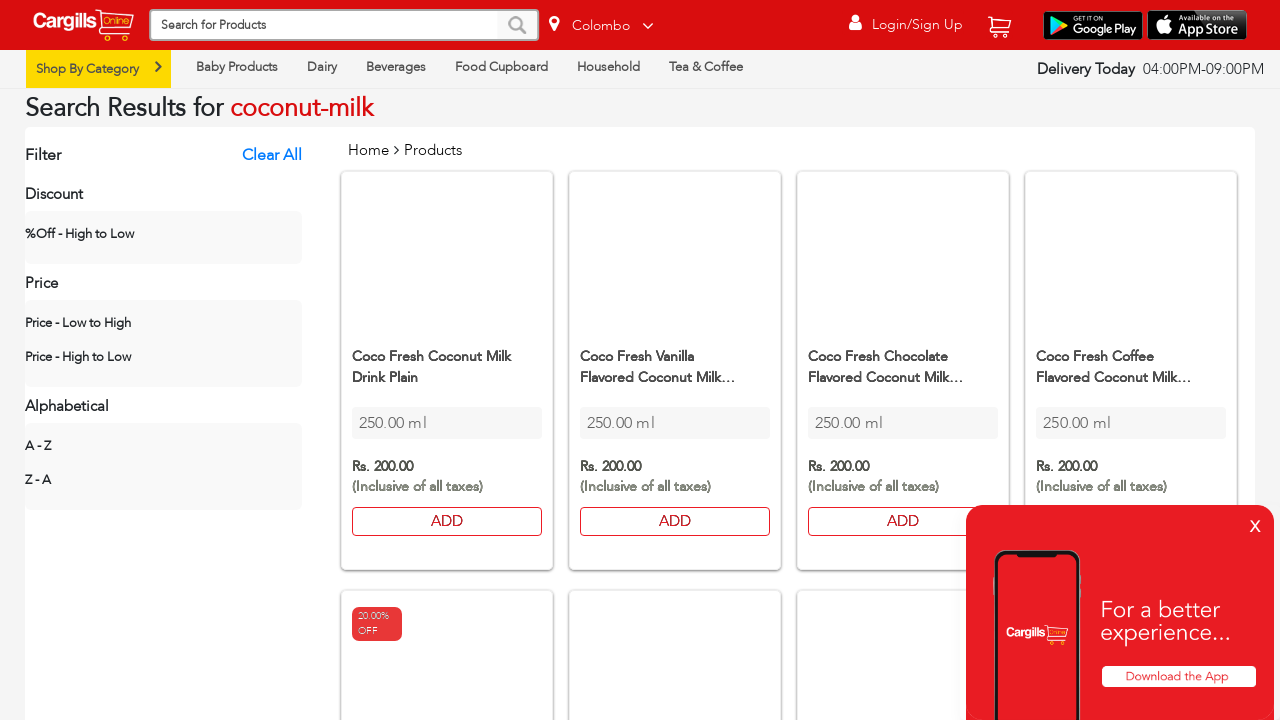

Clicked on Coconut product from search results at (433, 367) on xpath=//p[@class='ng-binding'][contains(text(), 'Coconut')]
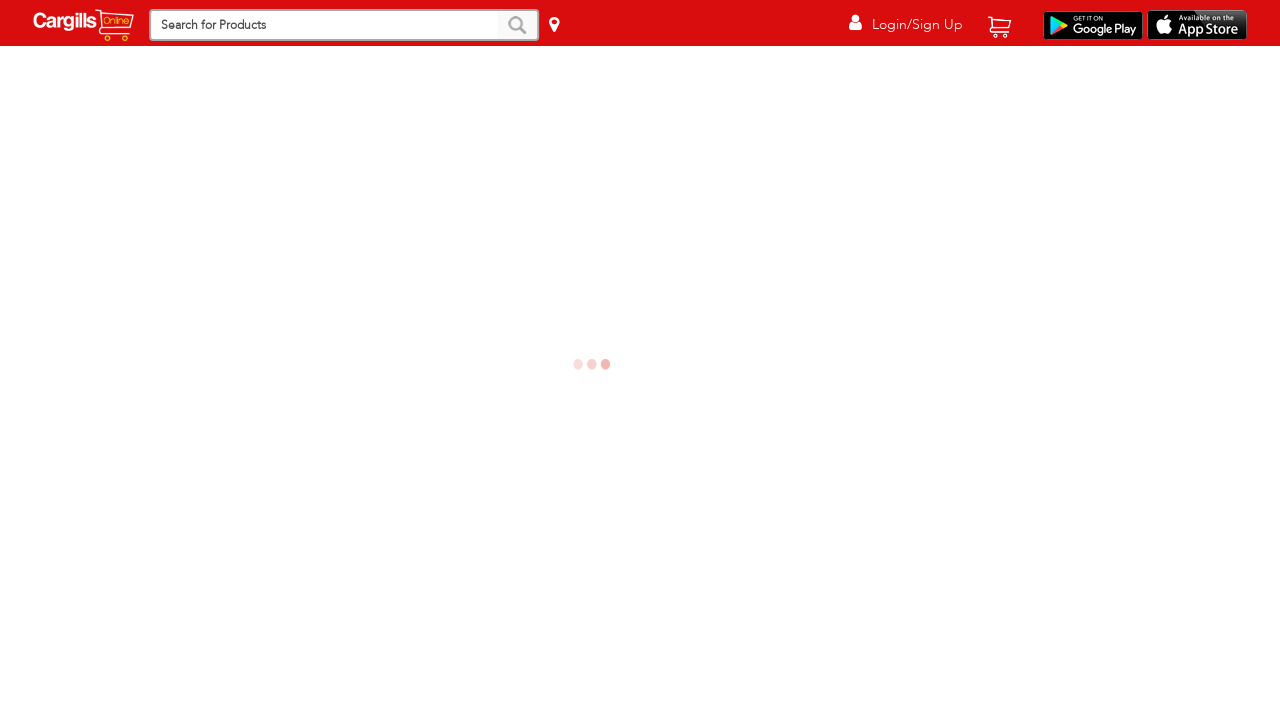

Product details page loaded with networkidle state
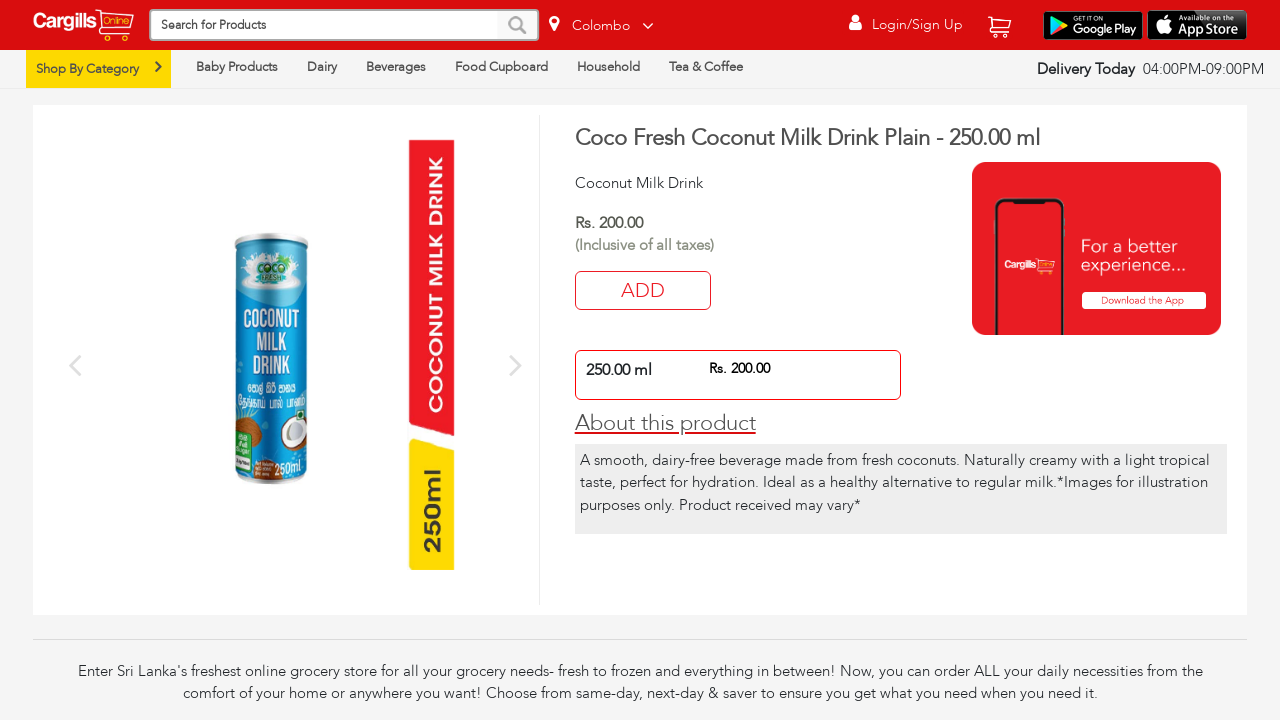

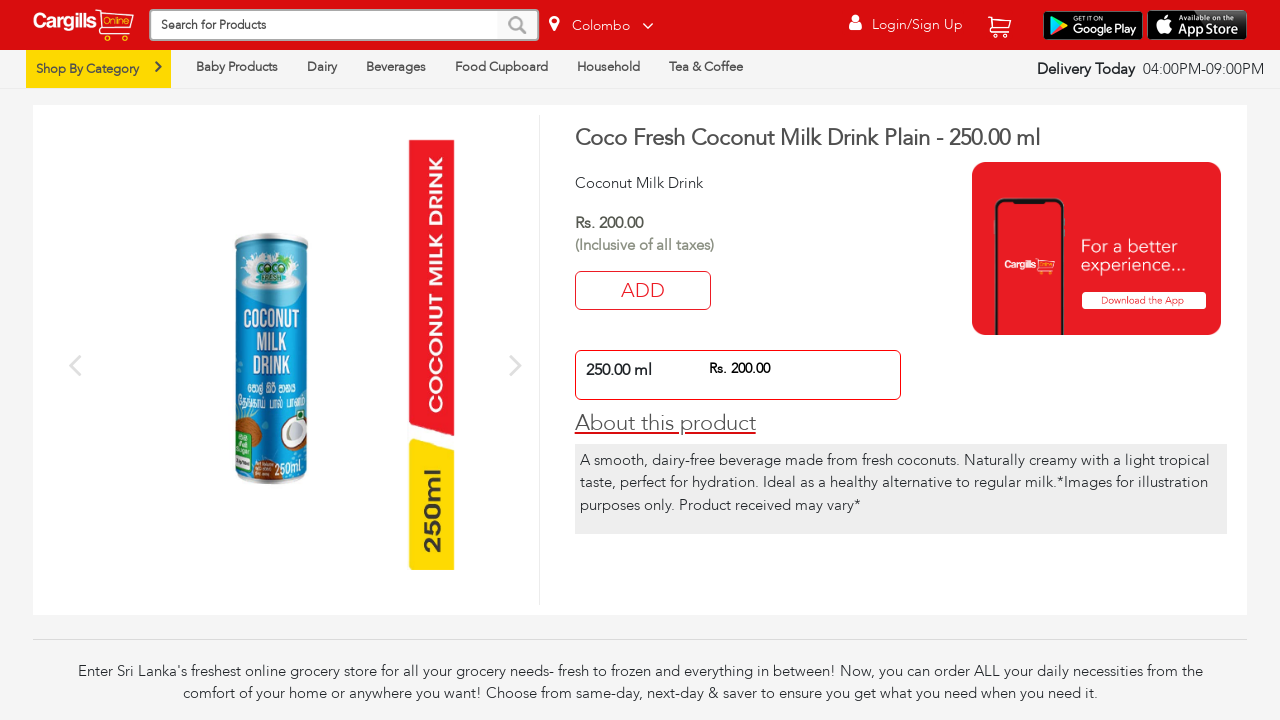